Attempts to select the third radio button (No) and verifies its selection state

Starting URL: https://demoqa.com/radio-button

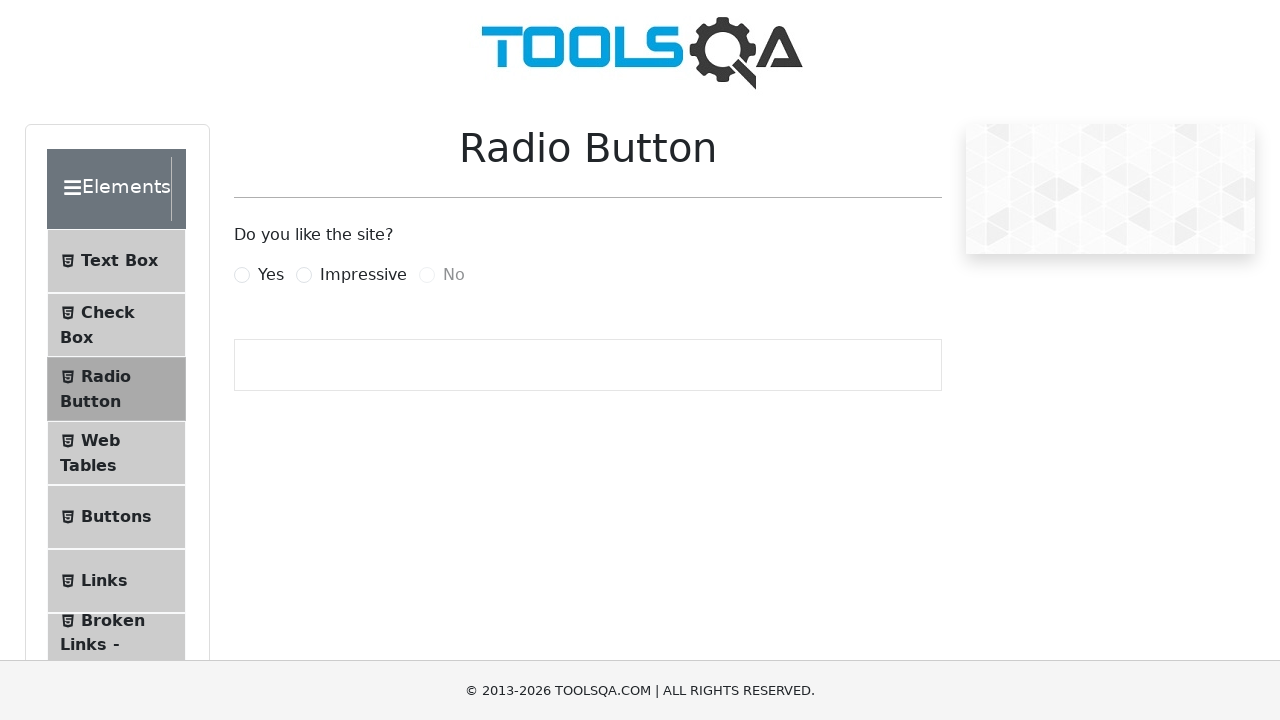

Scrolled page down by 600px to ensure radio buttons are visible
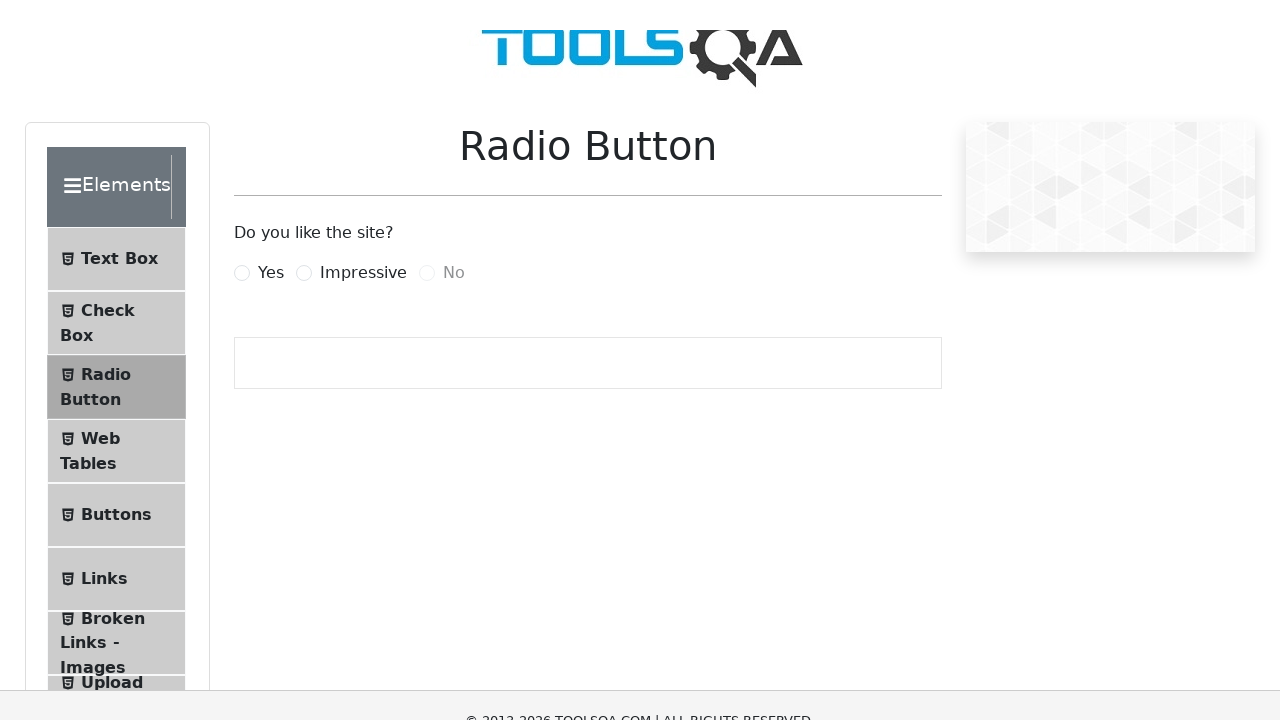

Clicked the 'No' radio button with force=True at (454, 27) on //label[contains(text(),'No')]
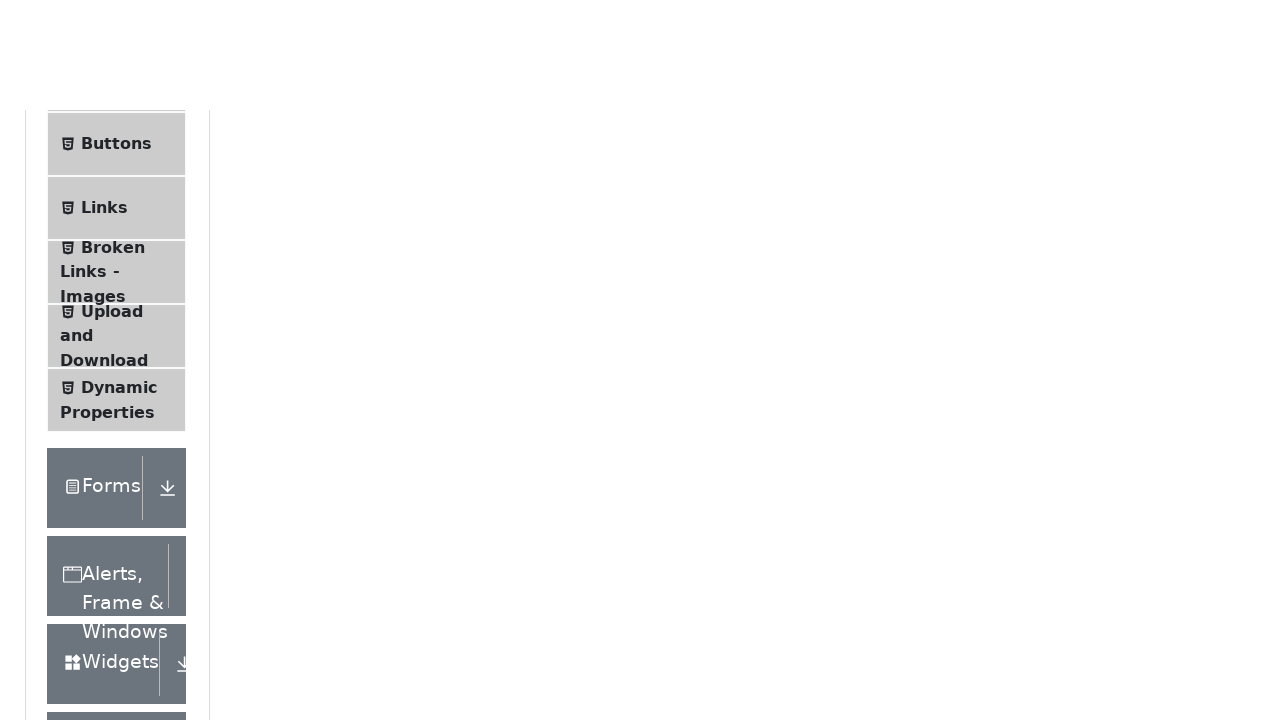

Located the 'No' radio button input element
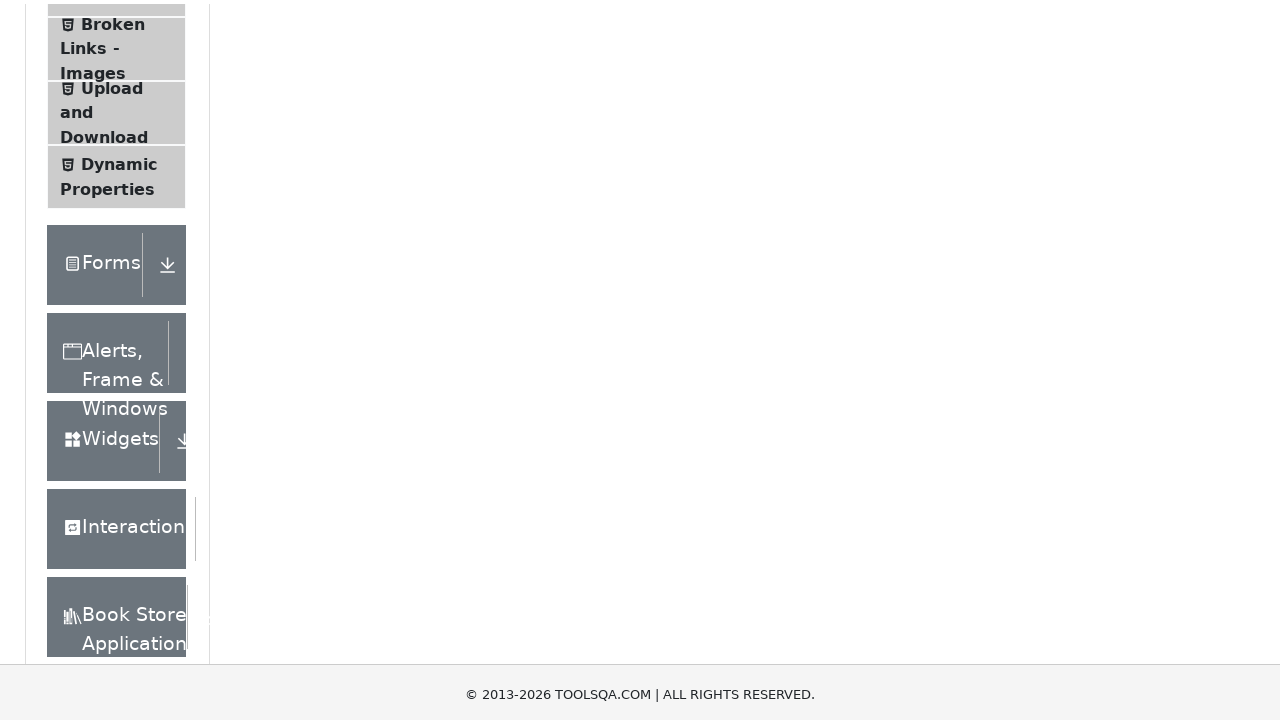

Verified 'No' radio button selection state: False
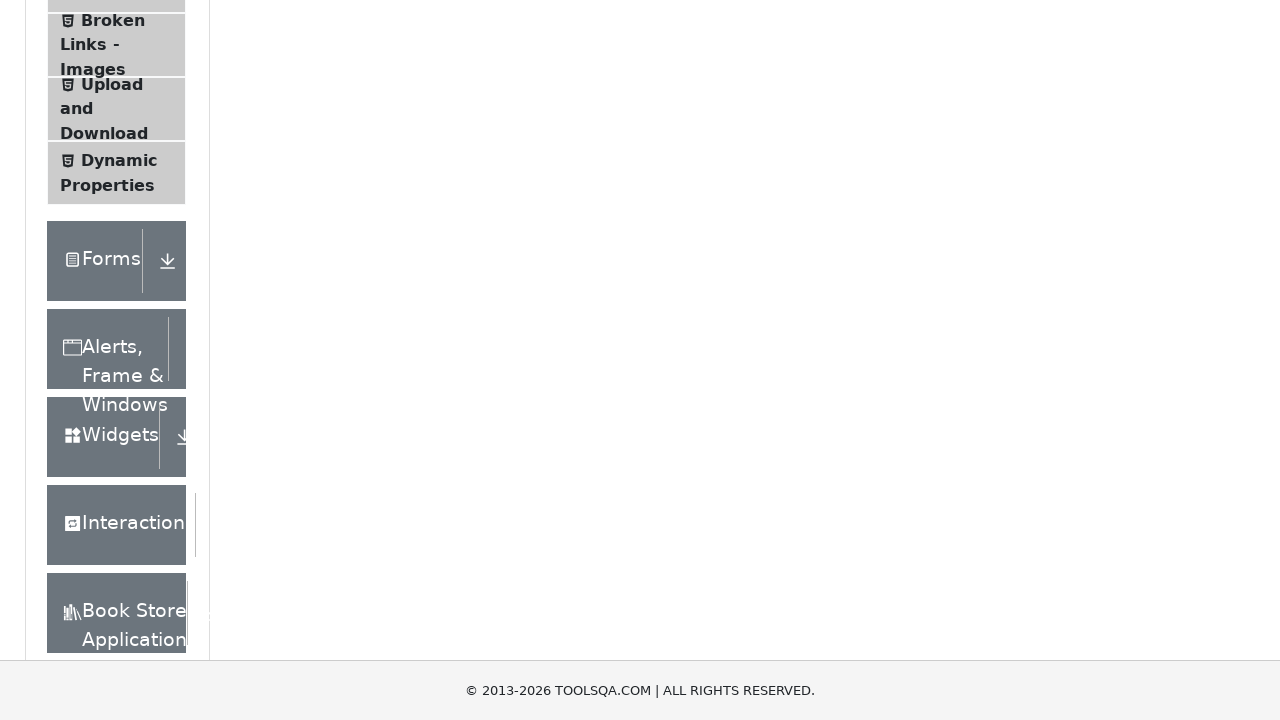

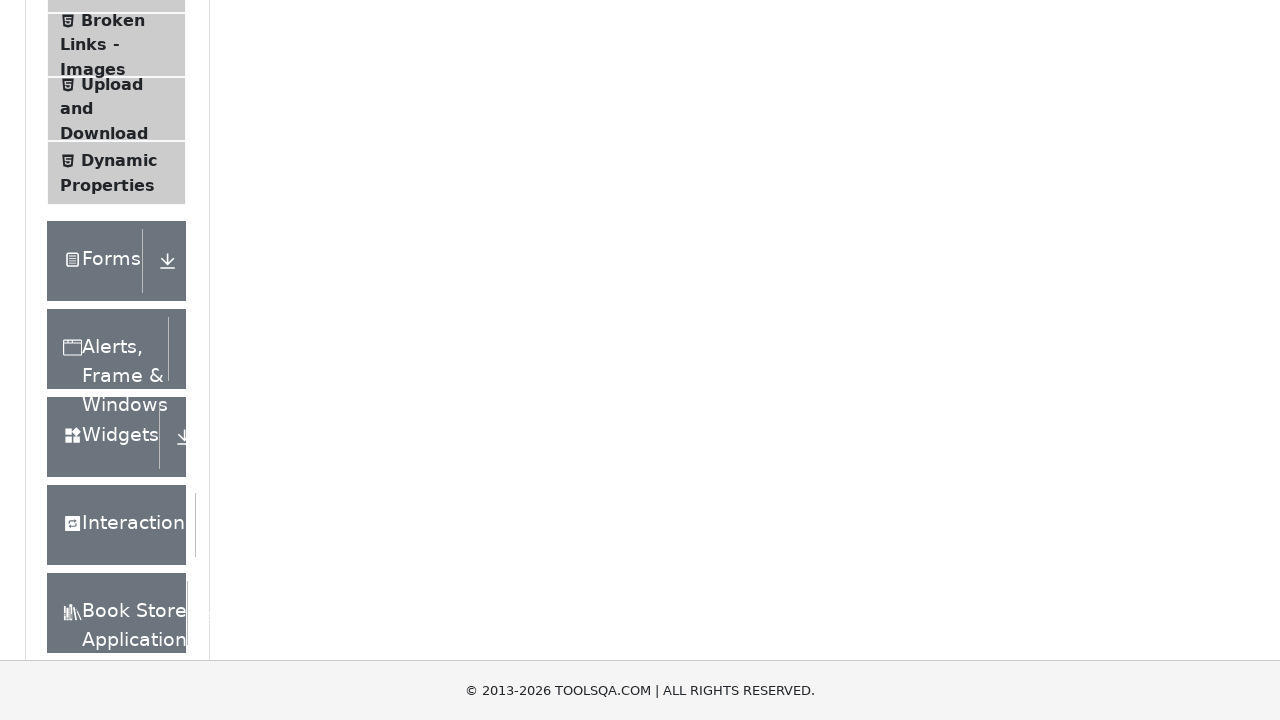